Tests an e-commerce flow by searching for products, adding items to cart, and proceeding through checkout

Starting URL: https://rahulshettyacademy.com/seleniumPractise/#/

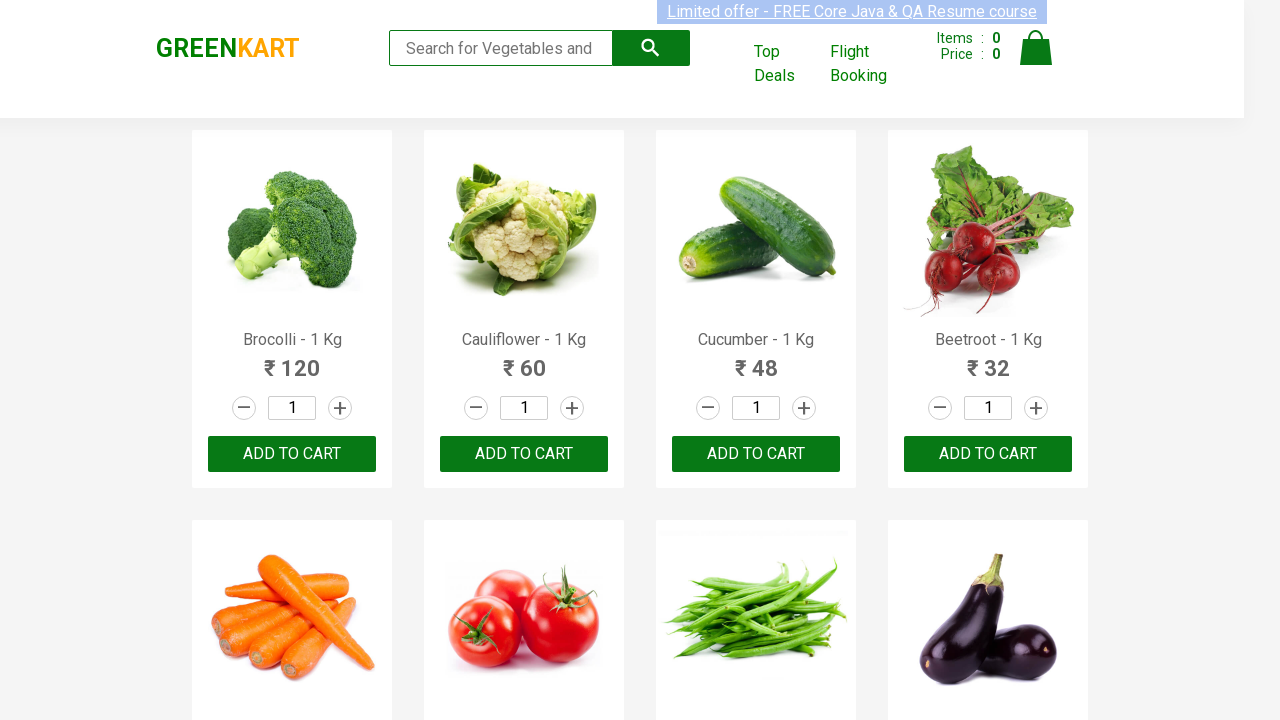

Filled search field with 'ca' to find products on input[type='search']
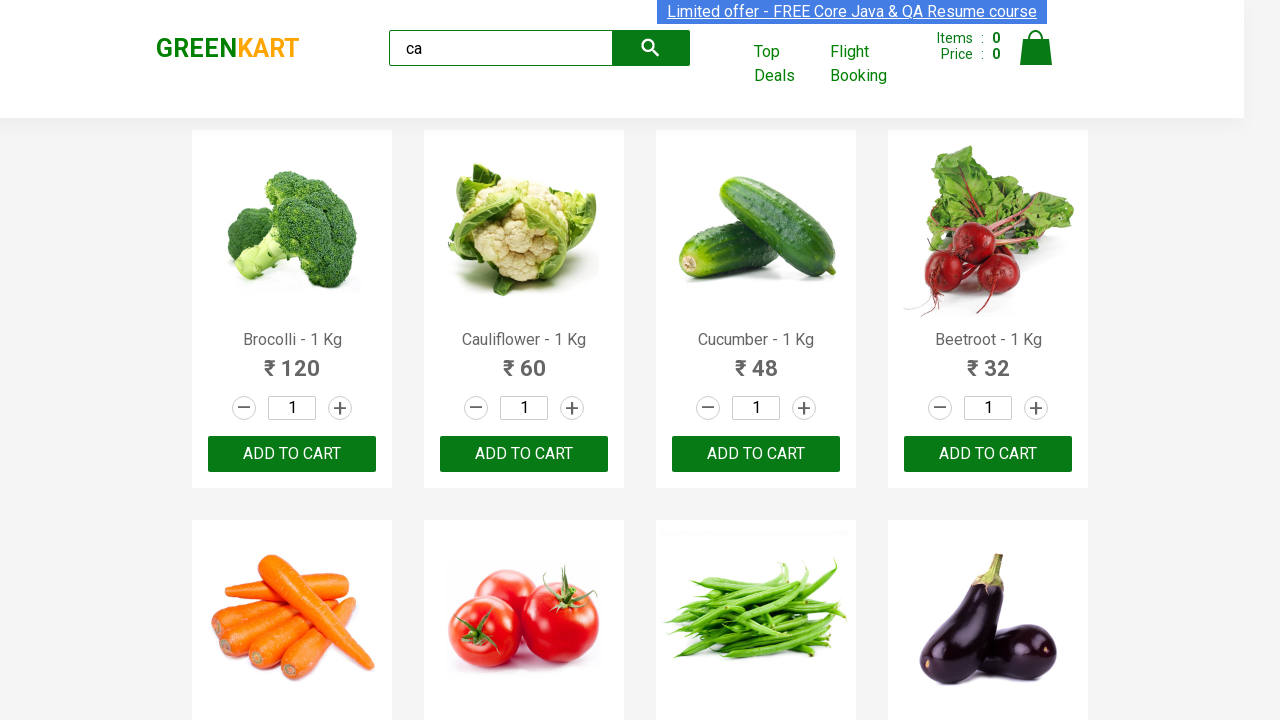

Waited 1 second for products to load
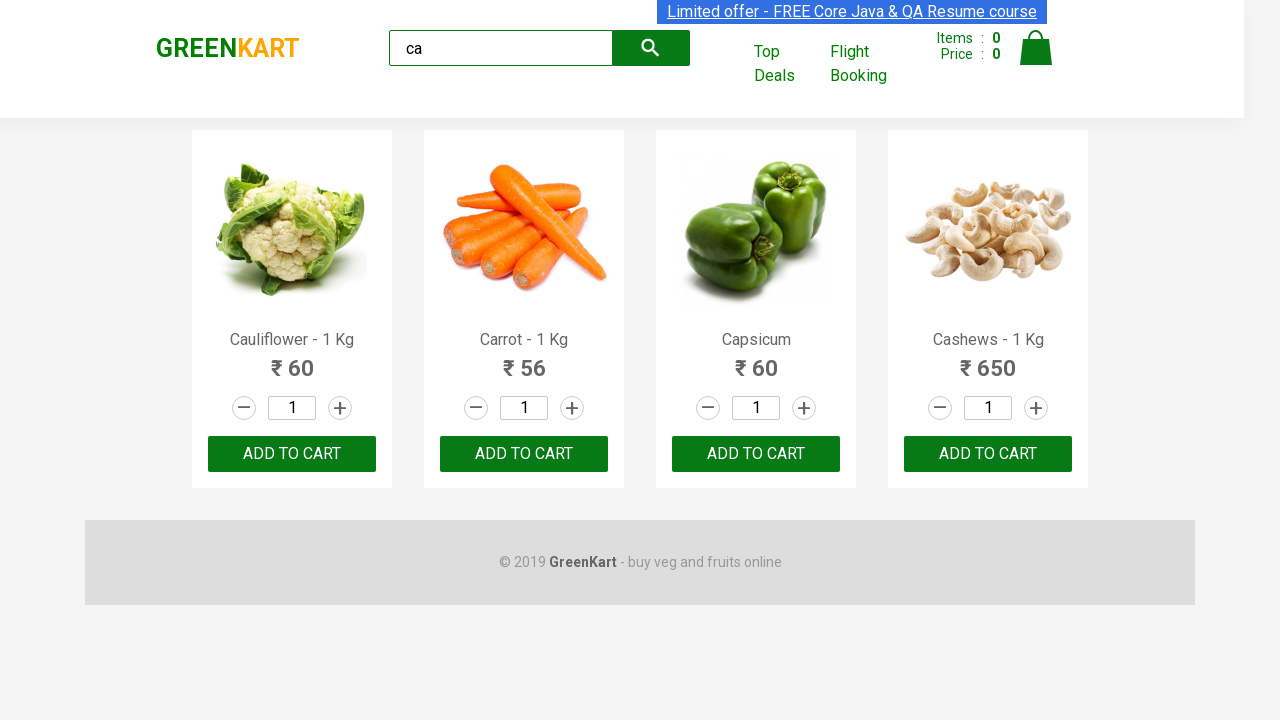

Products container loaded
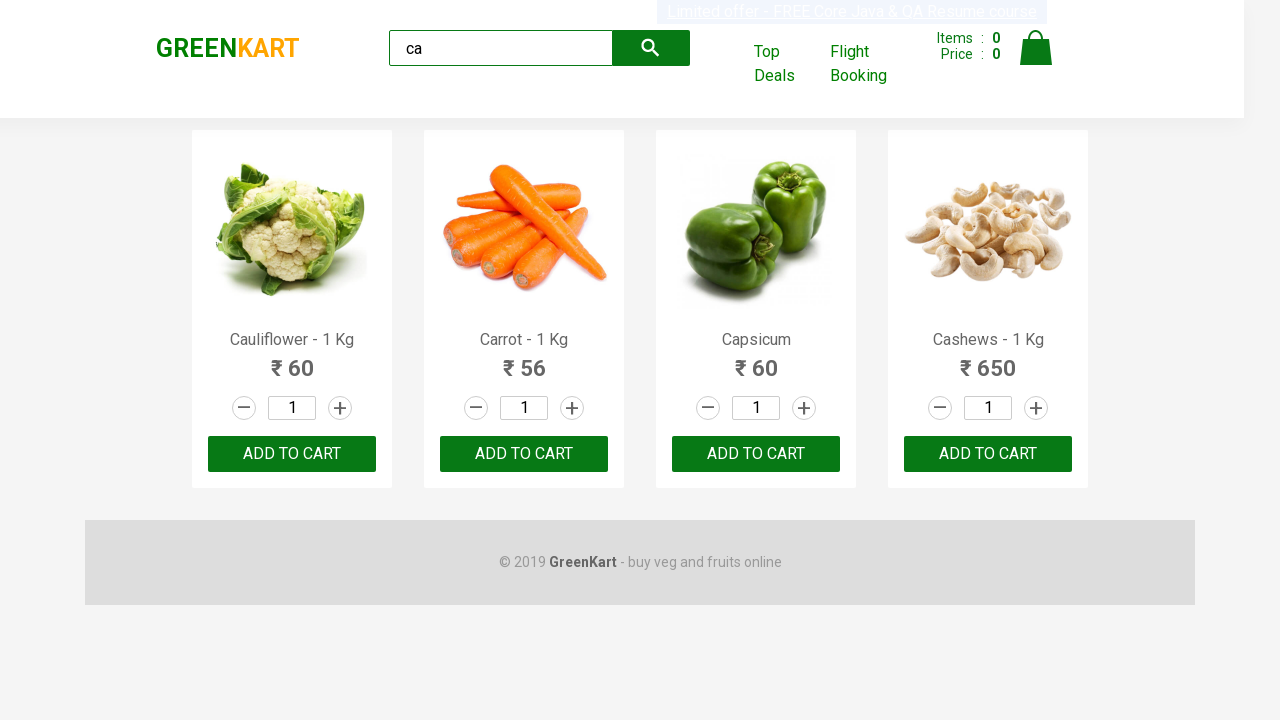

Clicked ADD TO CART for the third product at (756, 454) on .products .product >> nth=2 >> internal:text="ADD TO CART"i
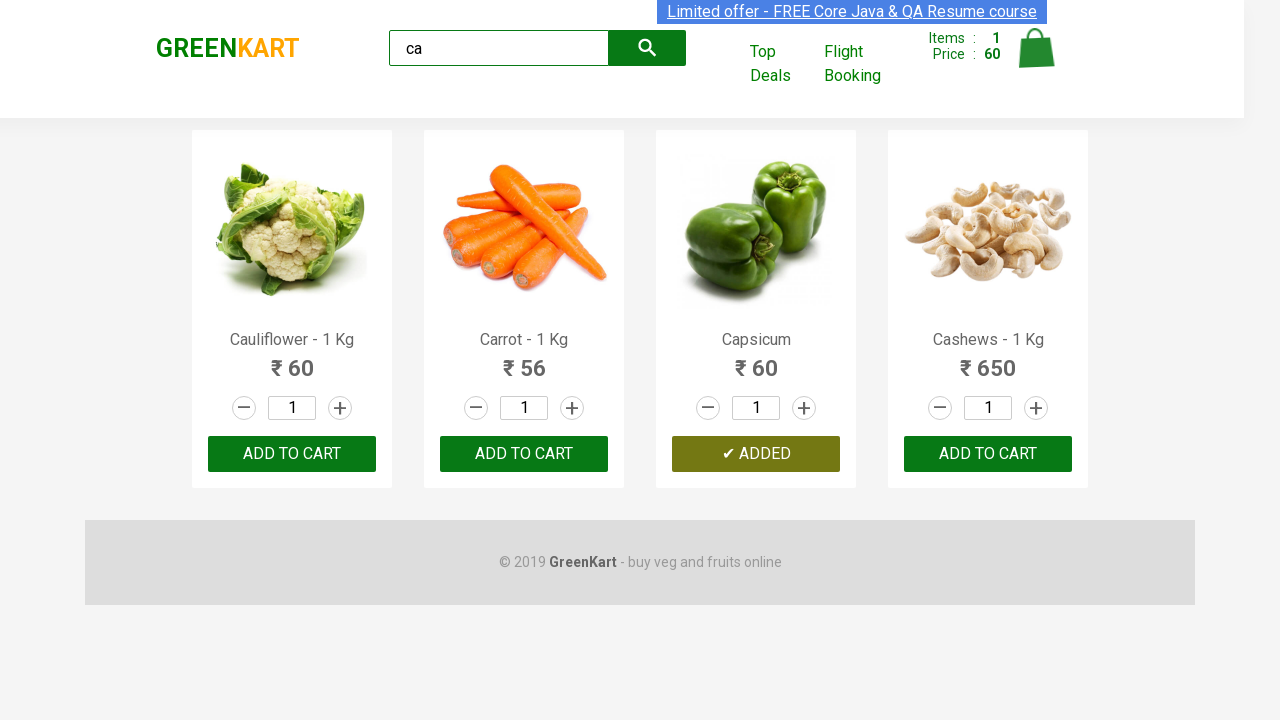

Clicked ADD TO CART for Cashews product at (988, 454) on .products .product >> nth=3 >> internal:text="ADD TO CART"i
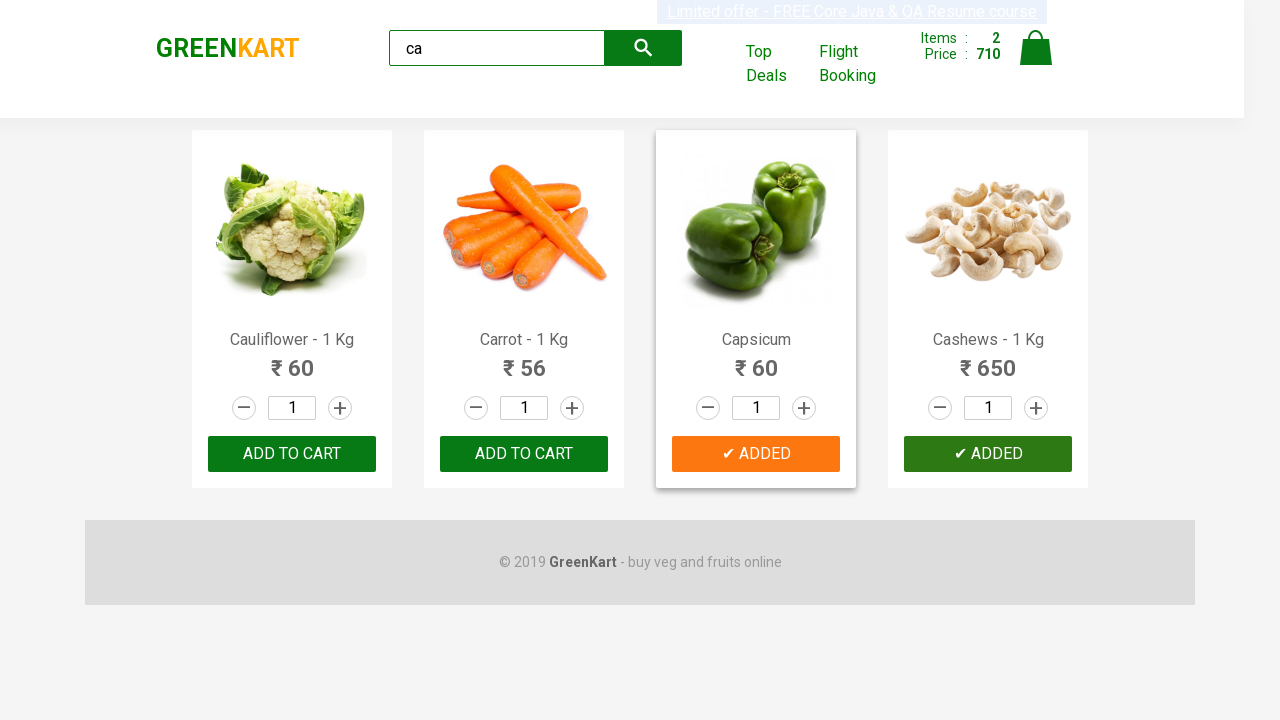

Clicked on cart icon to view shopping cart at (1036, 48) on img[alt="Cart"]
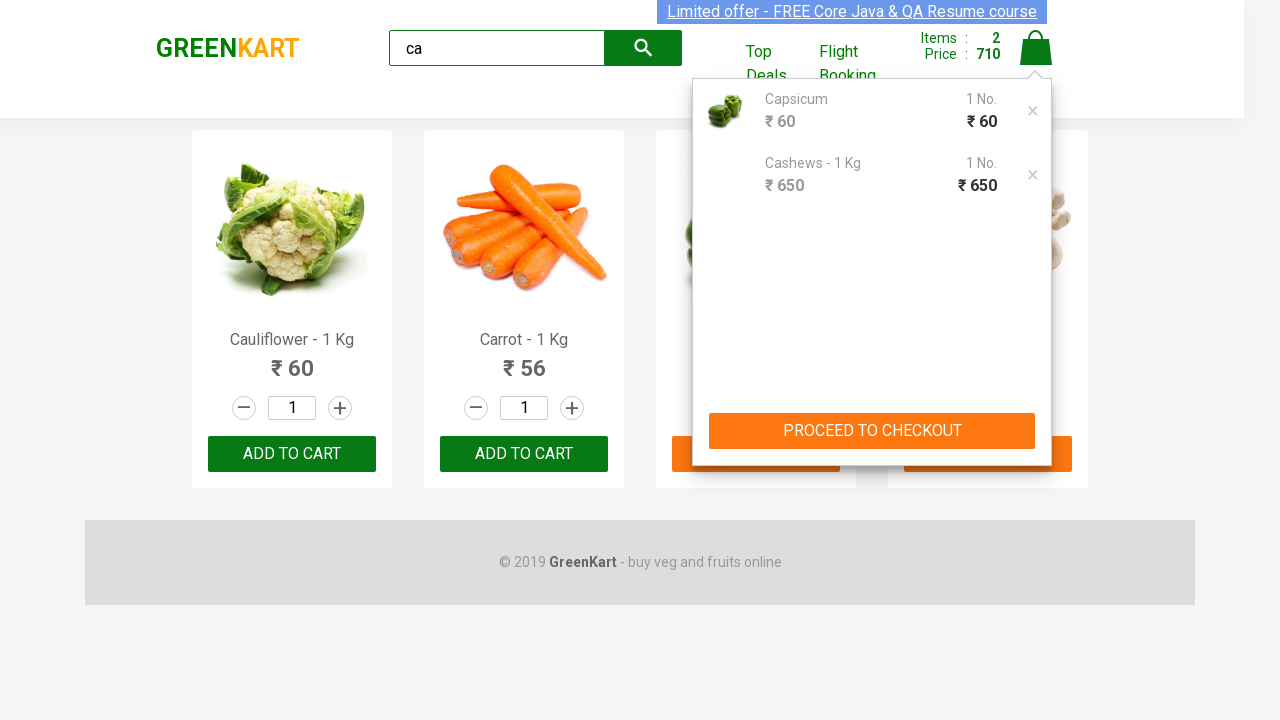

Clicked PROCEED TO CHECKOUT button at (872, 431) on internal:role=button[name="PROCEED TO CHECKOUT"i]
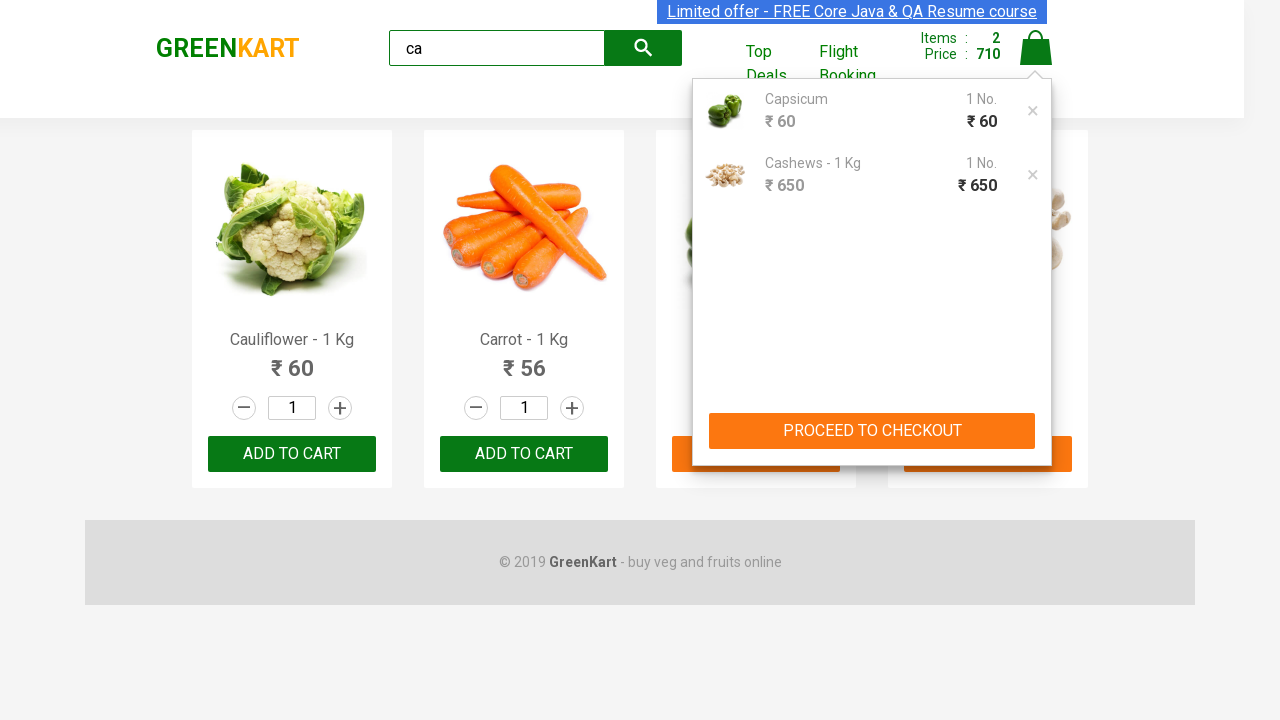

Clicked Place Order button to complete checkout at (1036, 491) on internal:role=button[name="Place Order"i]
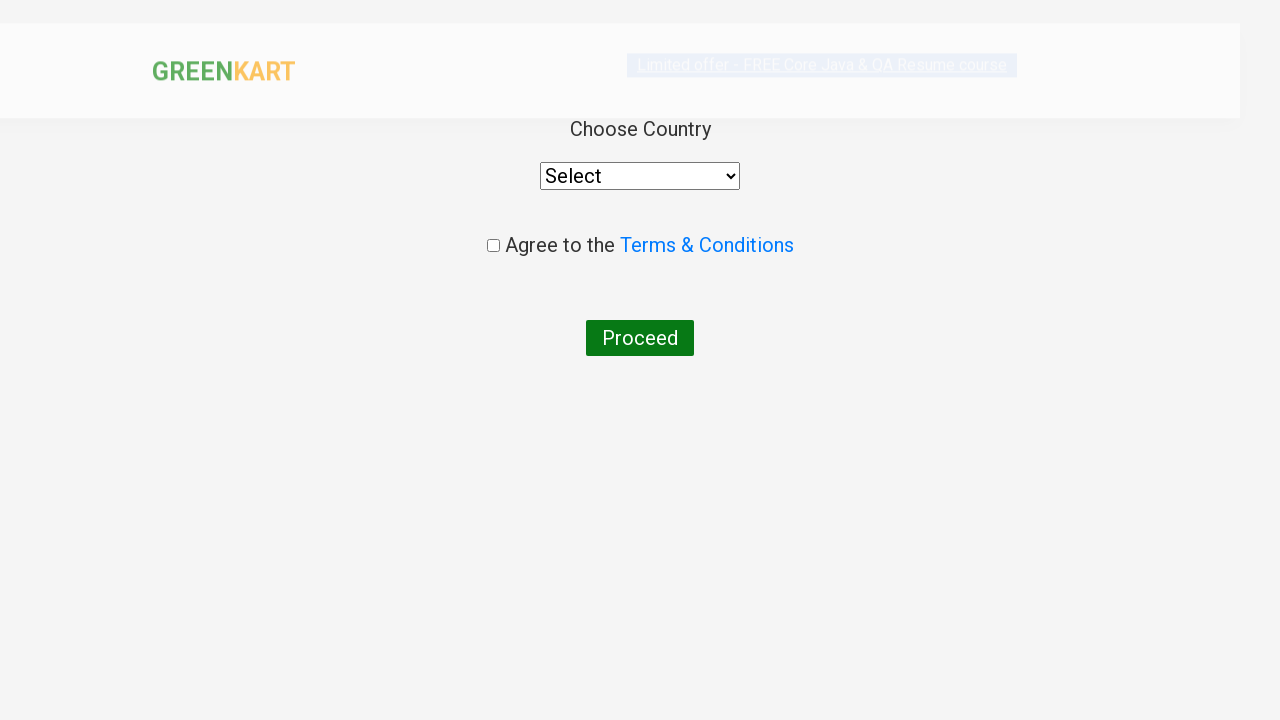

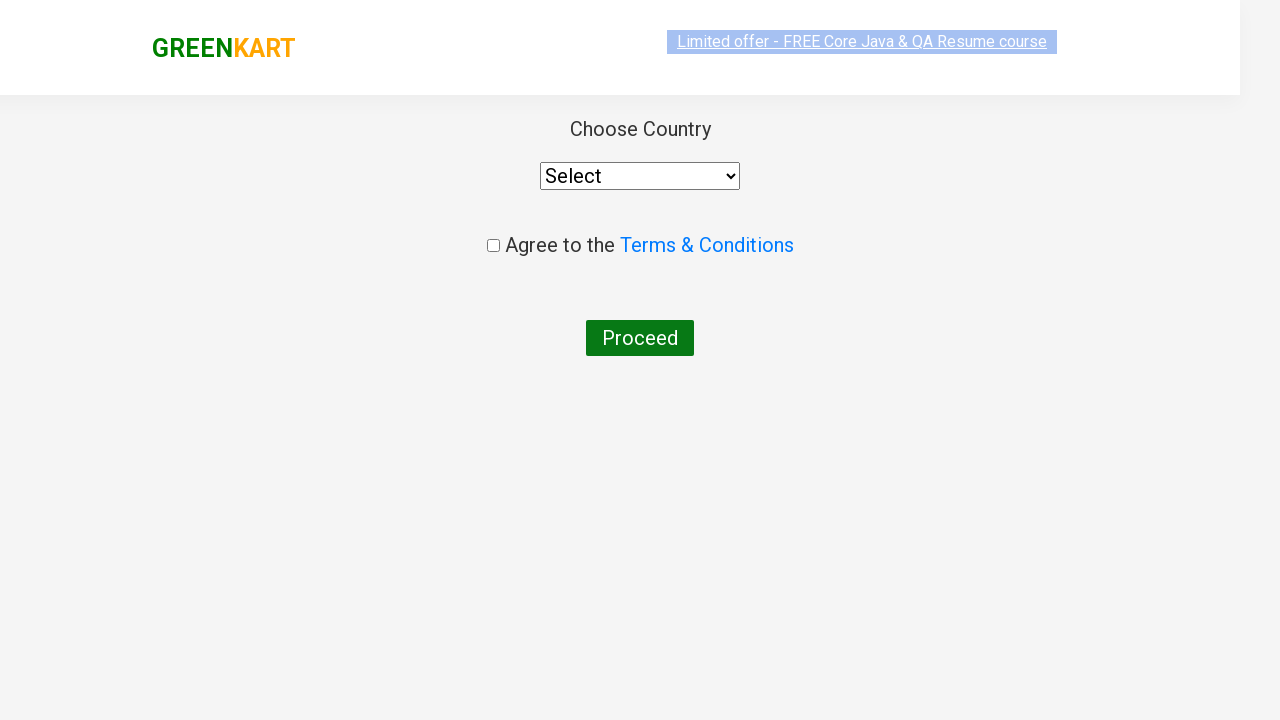